Tests JavaScript confirm alert dismissal by clicking the second alert button, verifying the alert text, dismissing it, and verifying the cancel result message

Starting URL: https://the-internet.herokuapp.com/javascript_alerts

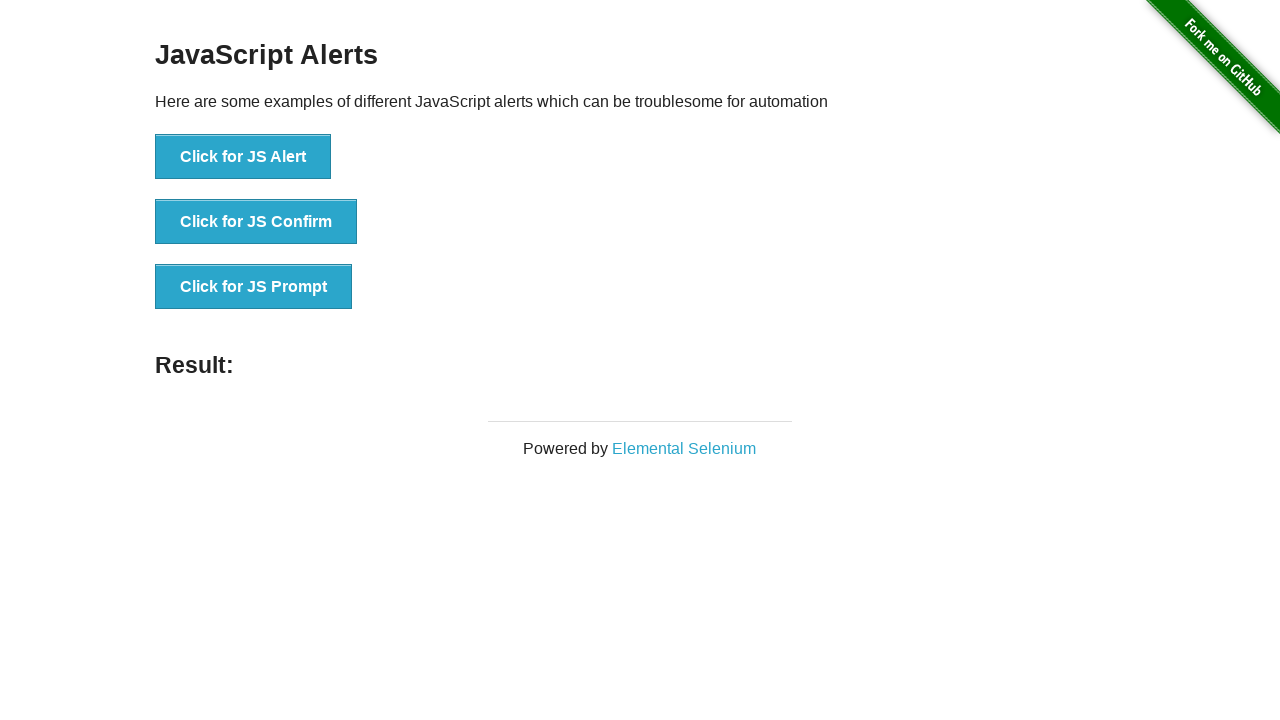

Set up dialog handler to dismiss confirm alerts
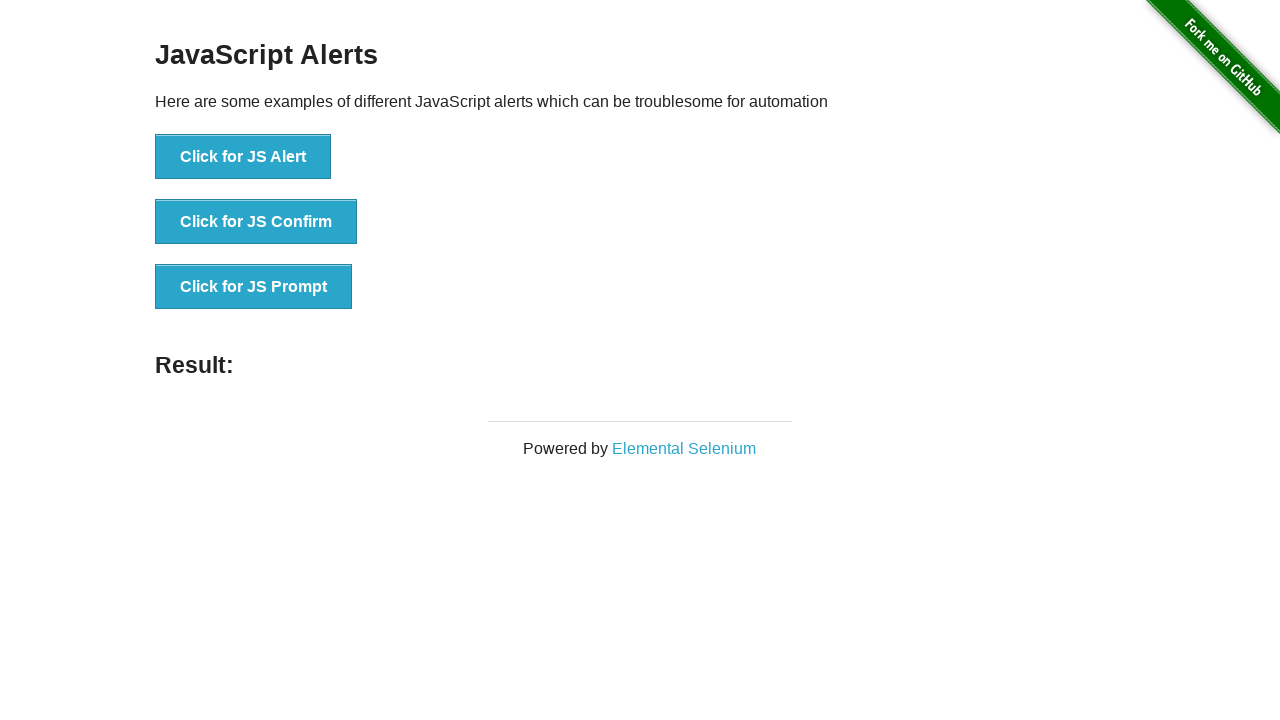

Clicked JS Confirm button to trigger confirm alert at (256, 222) on button[onclick='jsConfirm()']
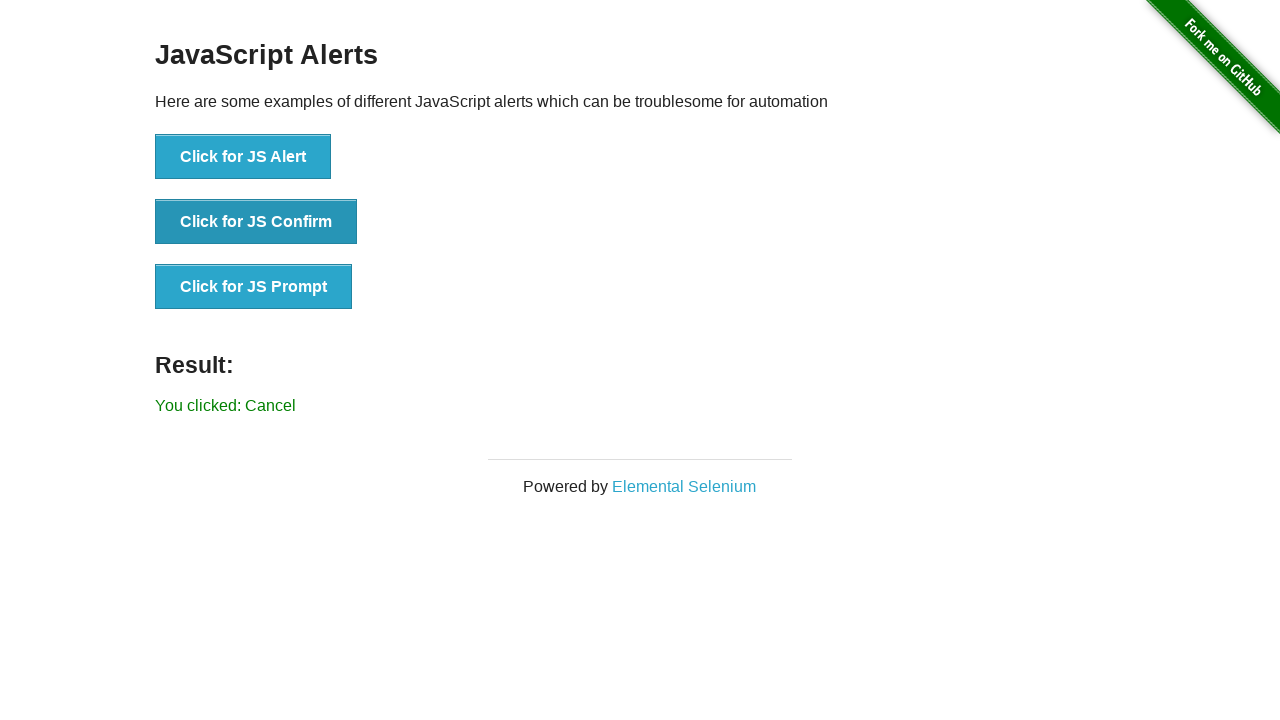

Result message element loaded after dismissing alert
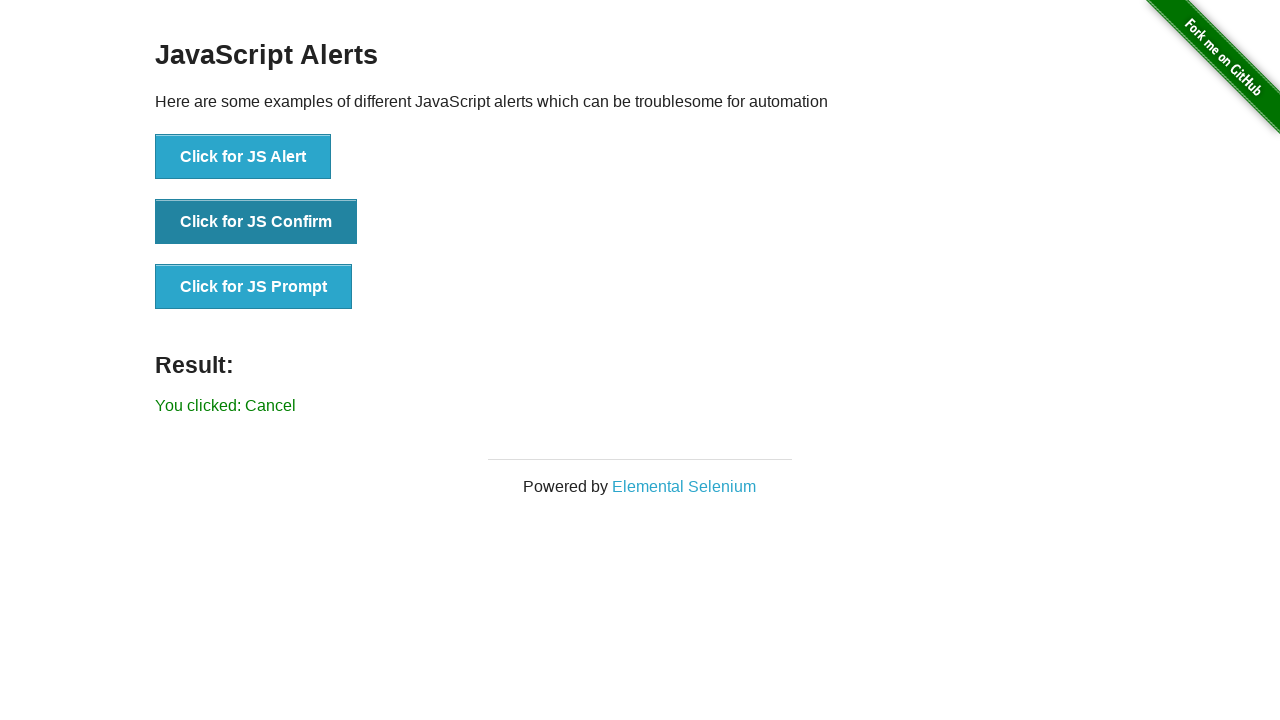

Retrieved result text: 'You clicked: Cancel'
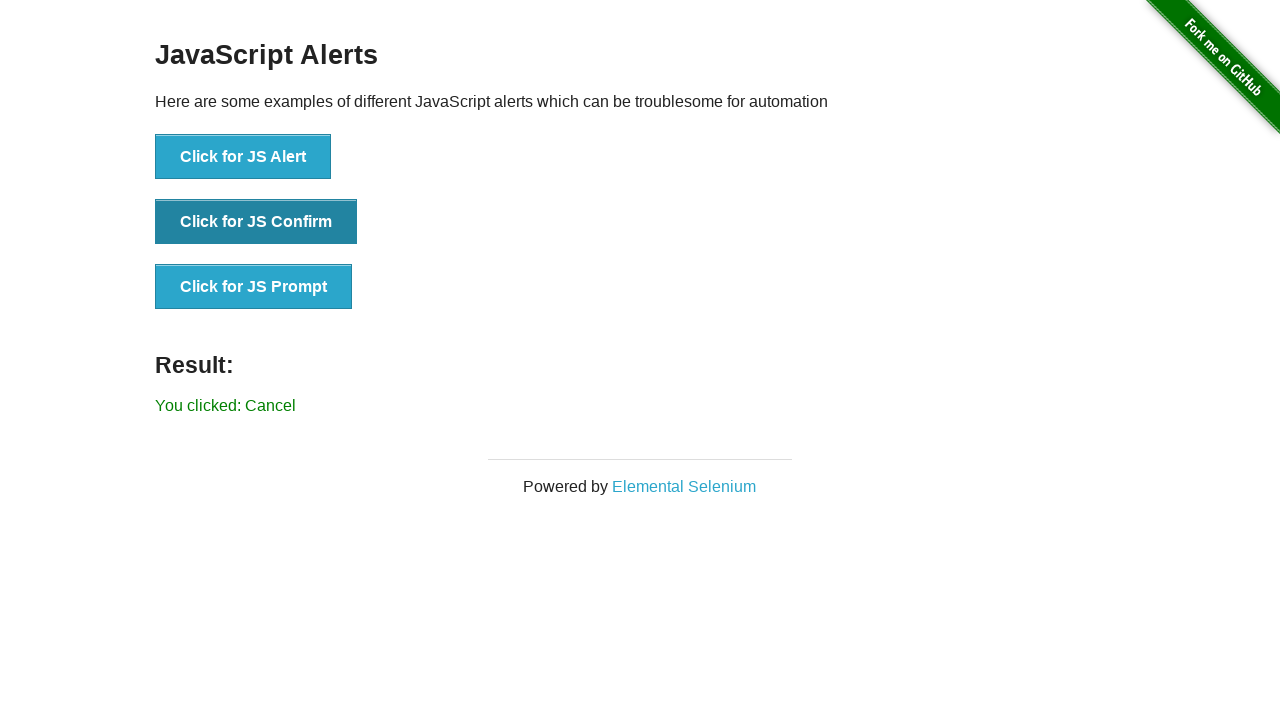

Verified cancel result message matches expected text
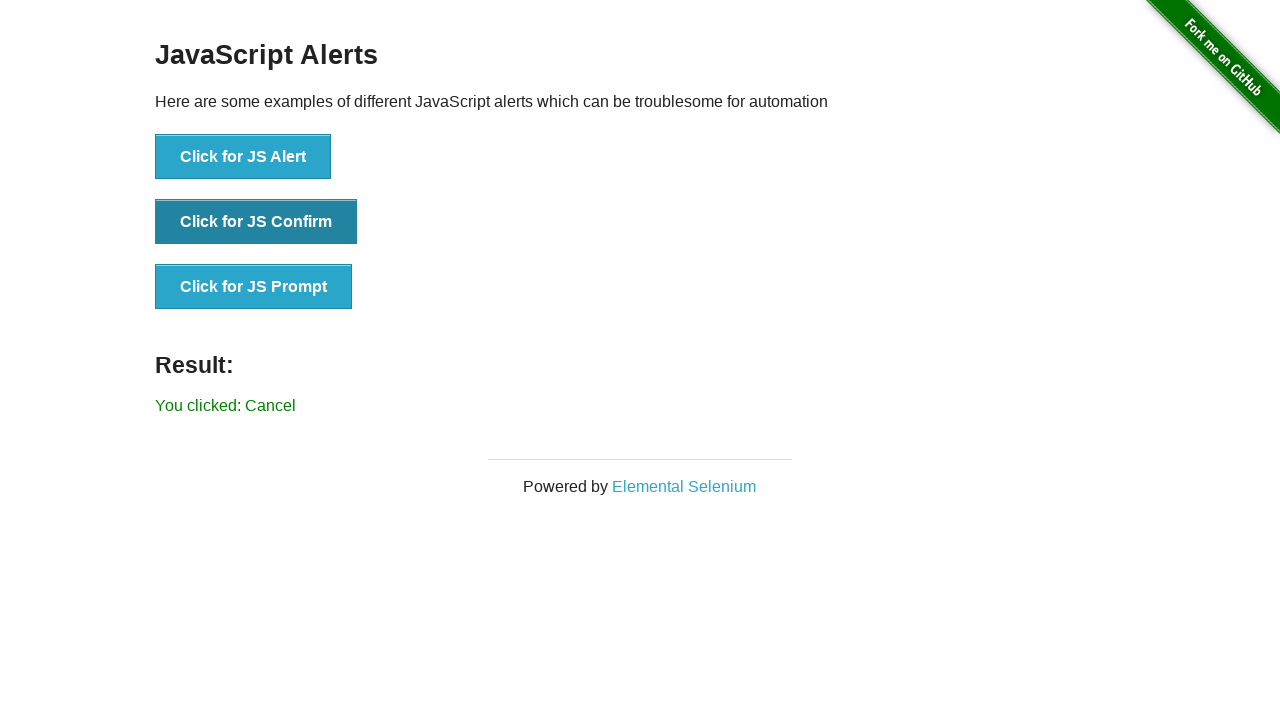

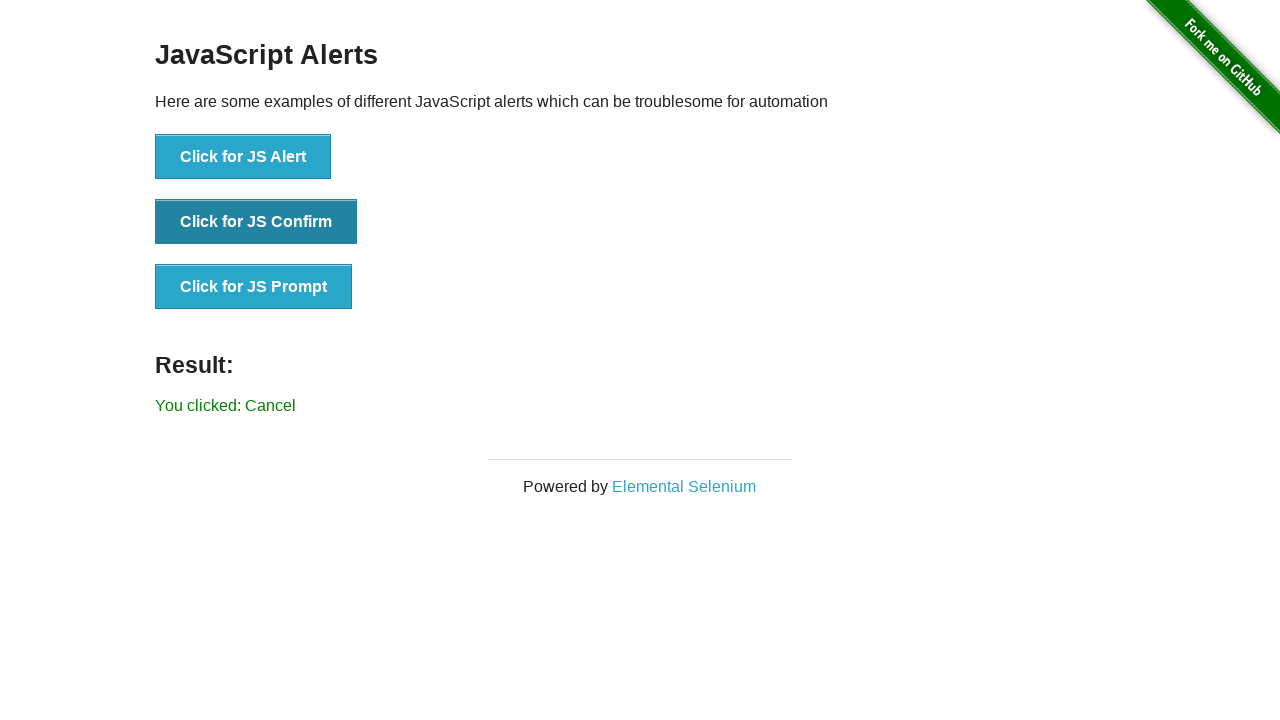